Tests the first FAQ accordion item by scrolling to it, clicking to expand, and verifying the answer text about daily pricing (400 rubles per day)

Starting URL: https://qa-scooter.praktikum-services.ru/

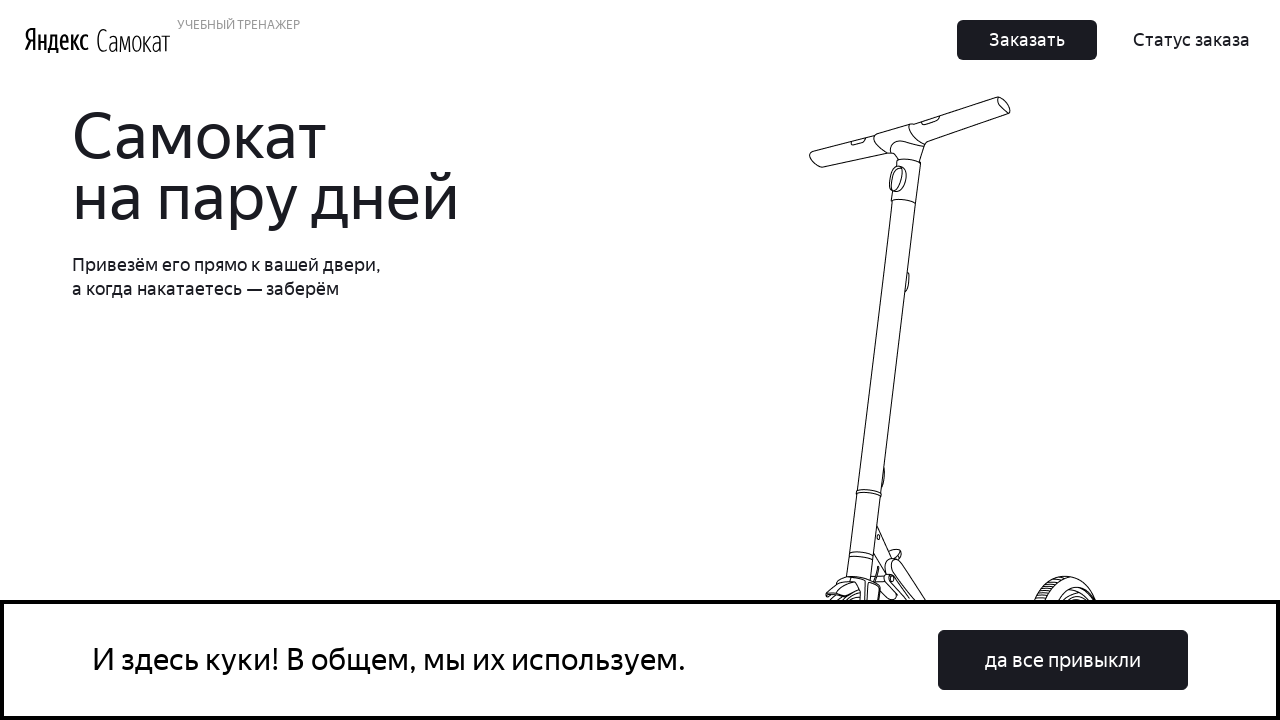

Scrolled to first FAQ accordion item heading
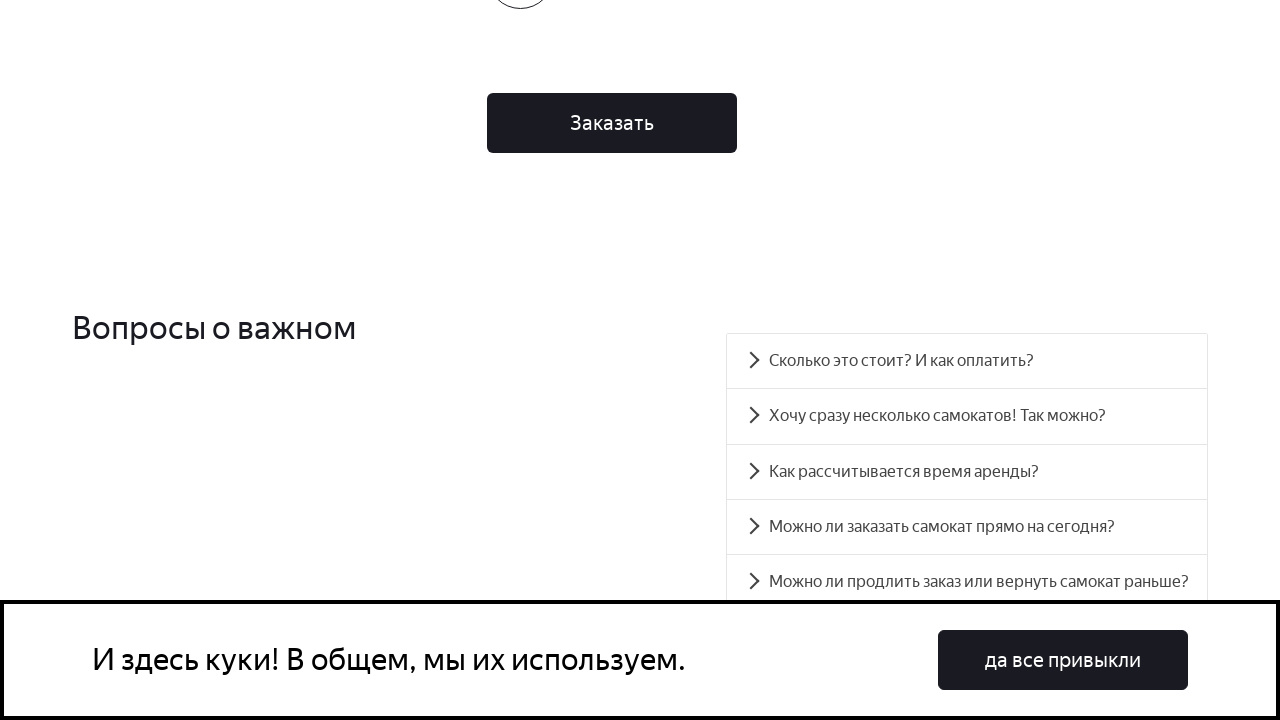

Clicked first accordion heading to expand at (967, 361) on #accordion__heading-0
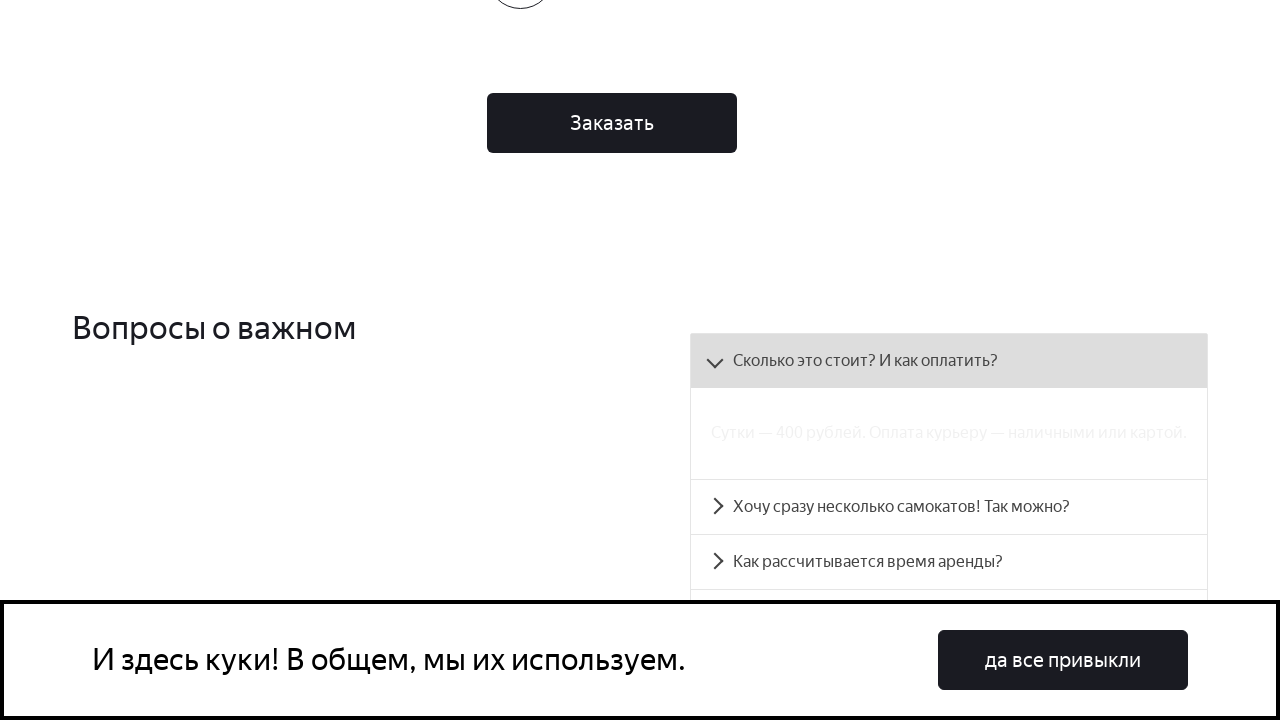

Accordion panel expanded and became visible
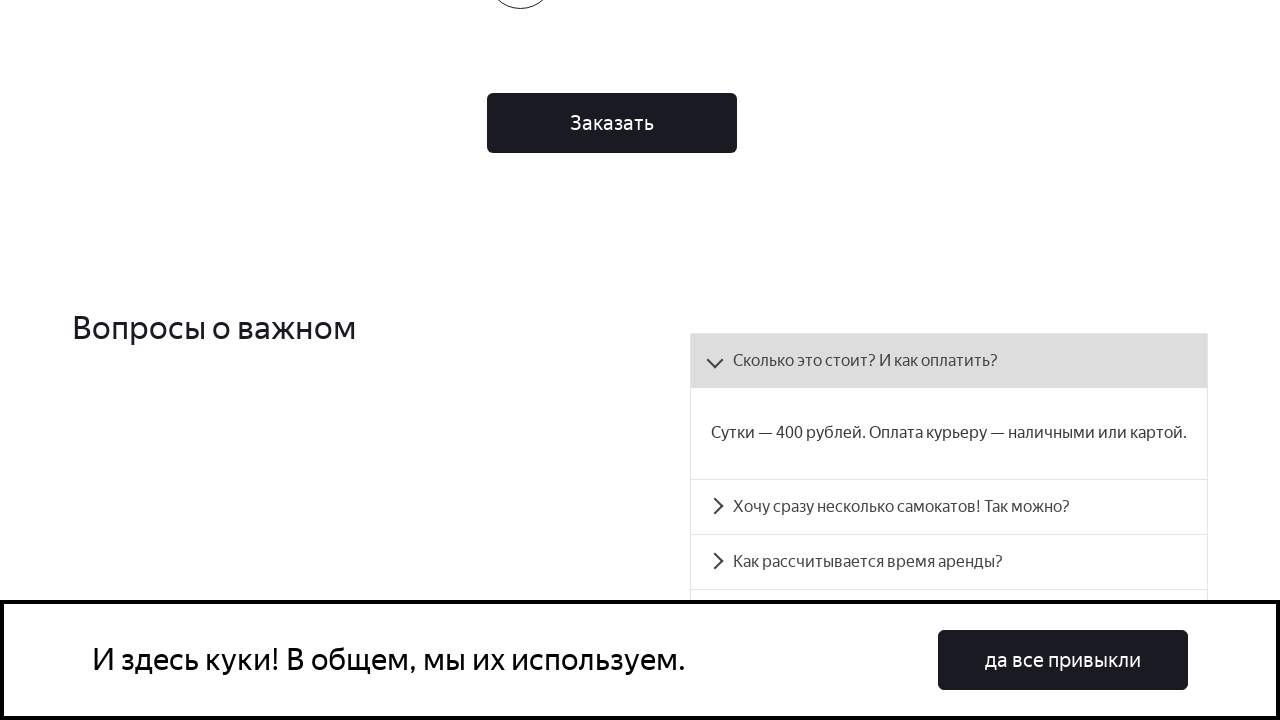

Retrieved answer text from expanded accordion panel
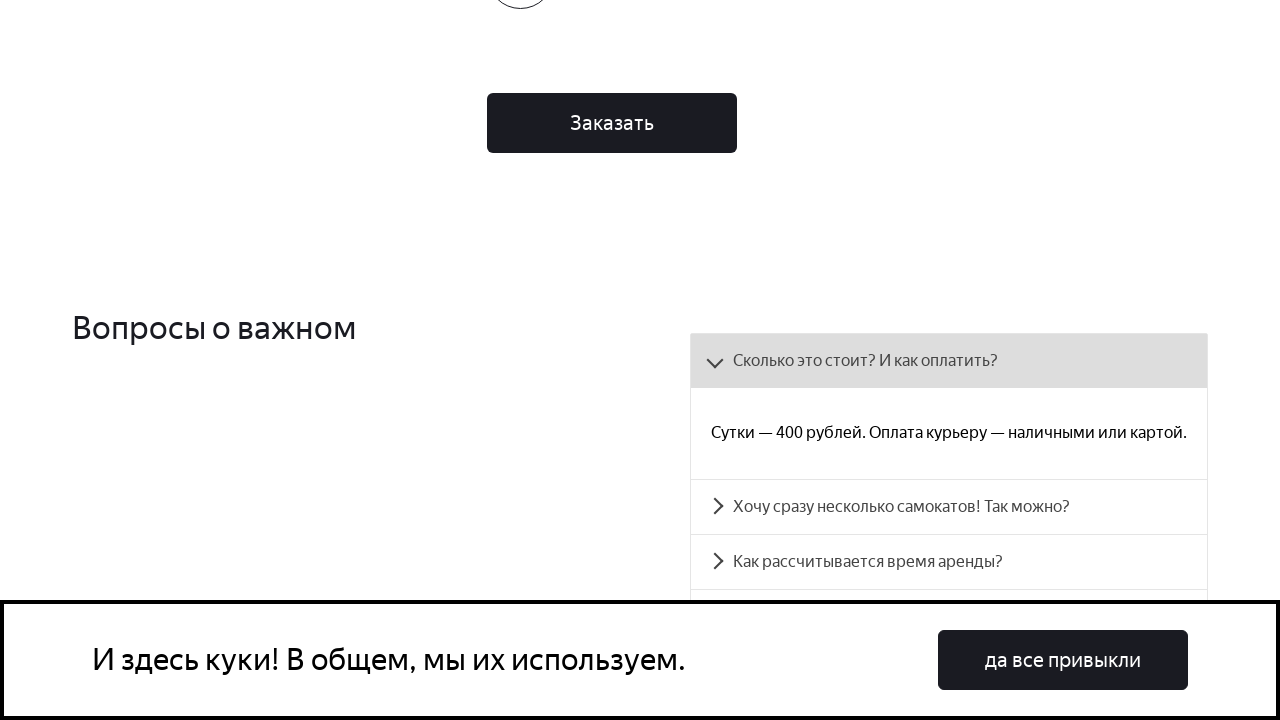

Verified daily pricing text '400 рублей' in answer
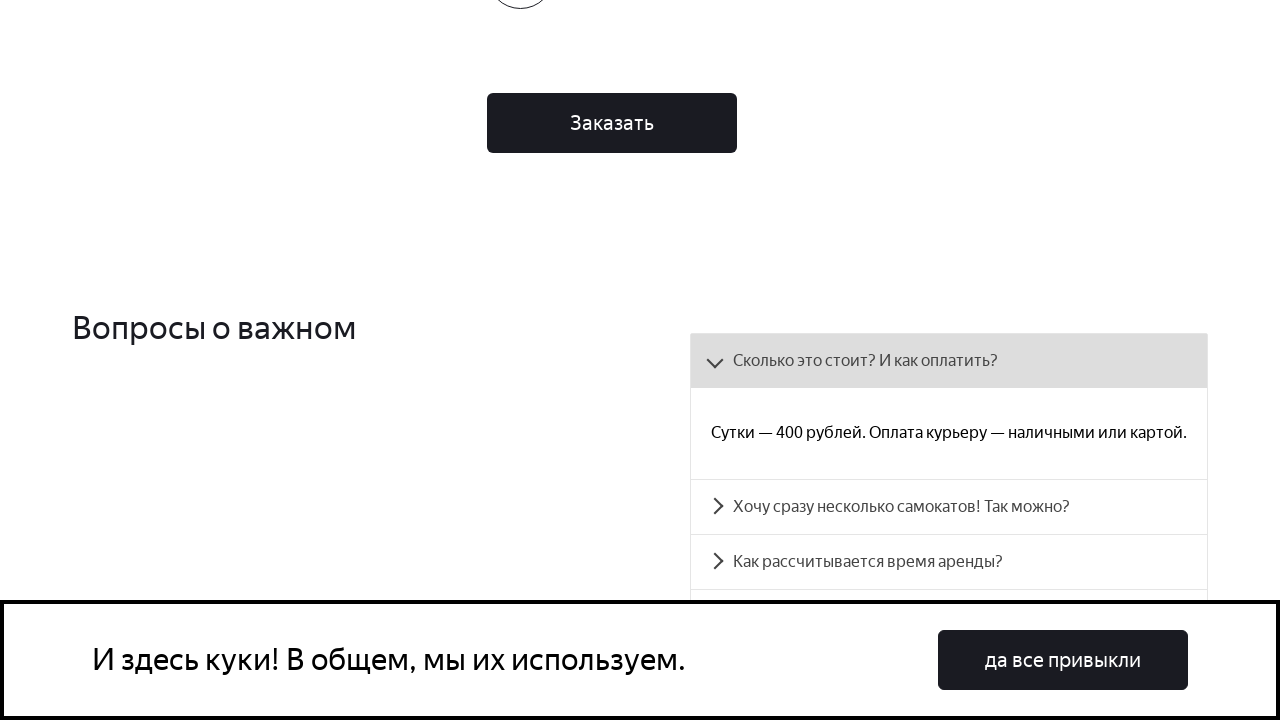

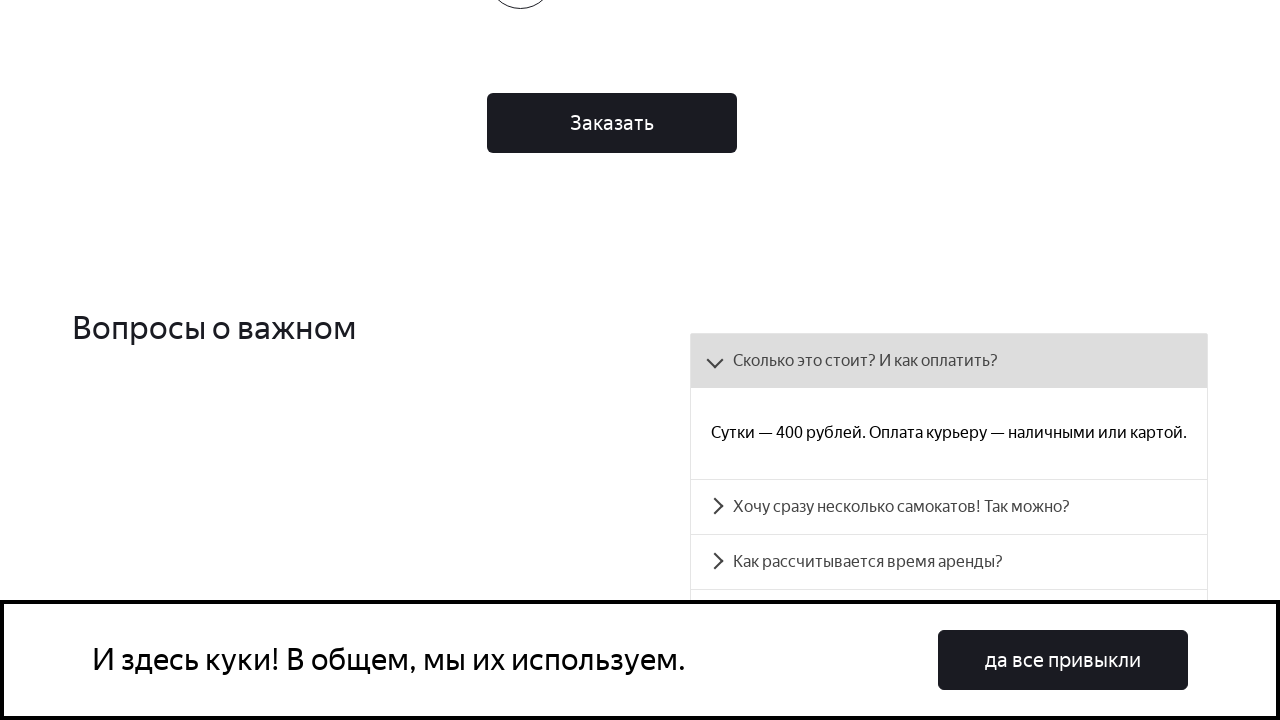